Tests sorting a numeric column (Due) in ascending order by clicking the column header and verifying the values are sorted correctly

Starting URL: http://the-internet.herokuapp.com/tables

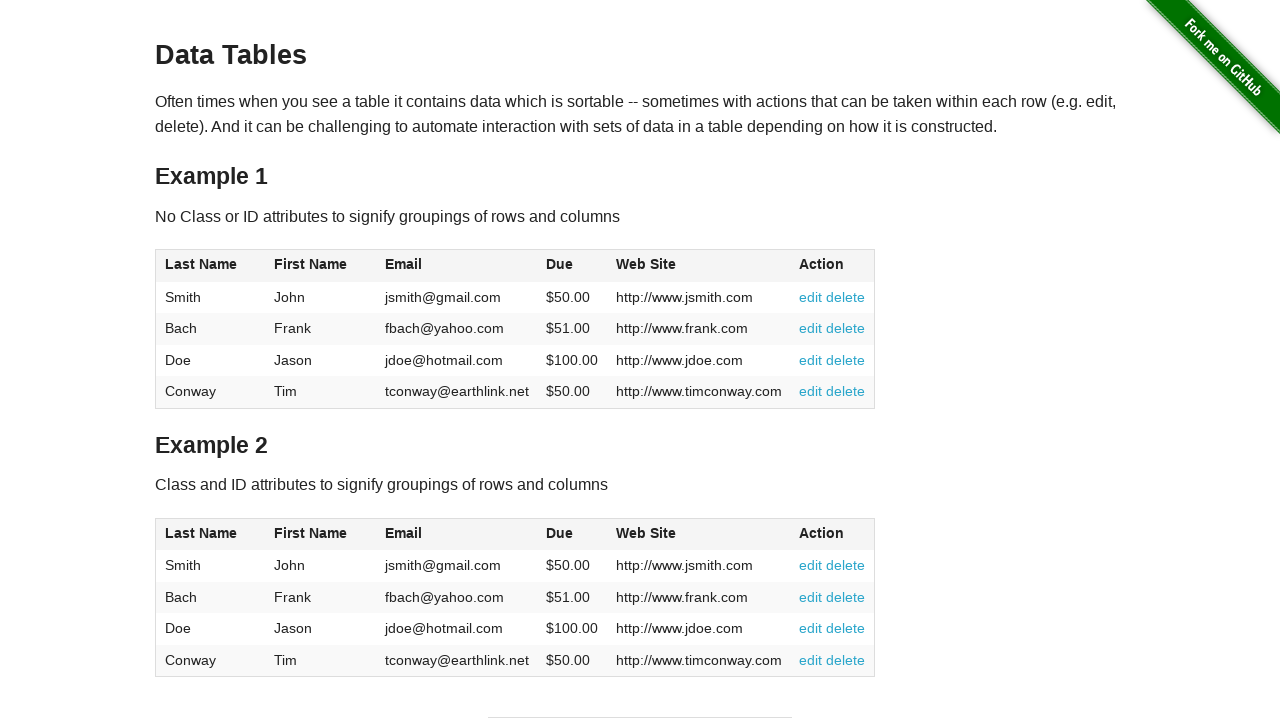

Clicked Due column header to sort ascending at (572, 266) on #table1 thead tr th:nth-of-type(4)
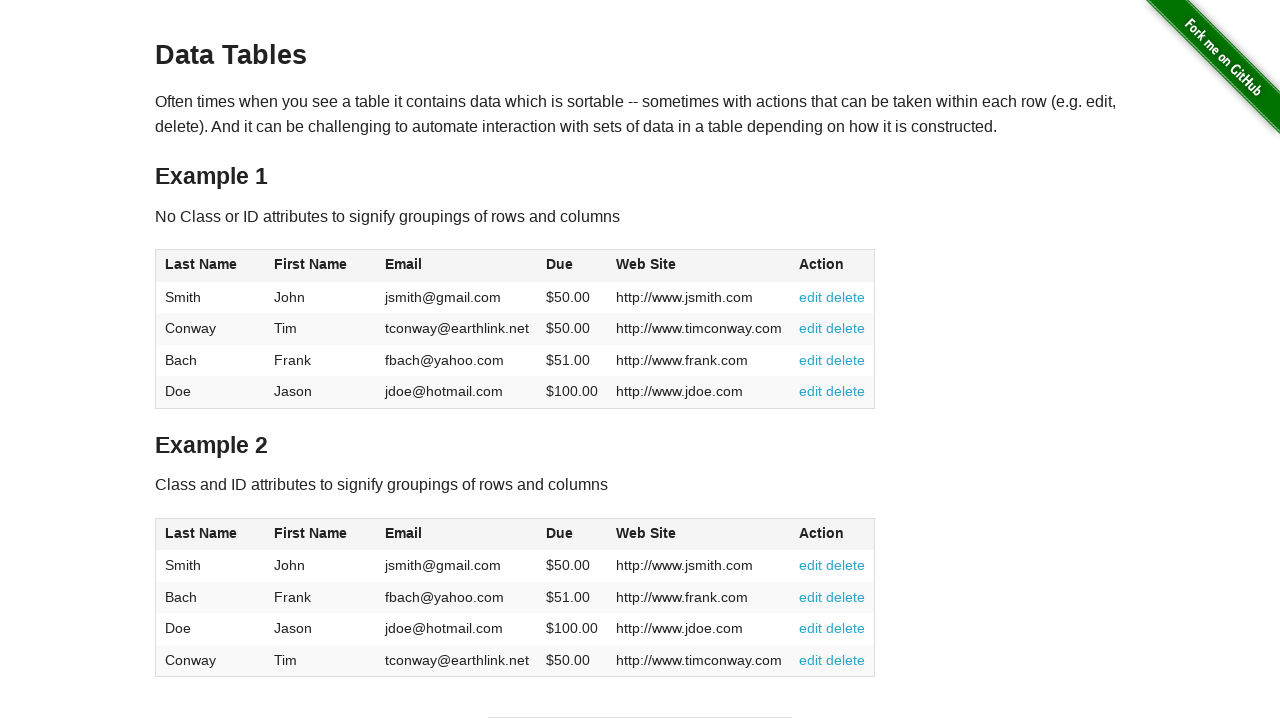

Verified Due column cells are present after sorting
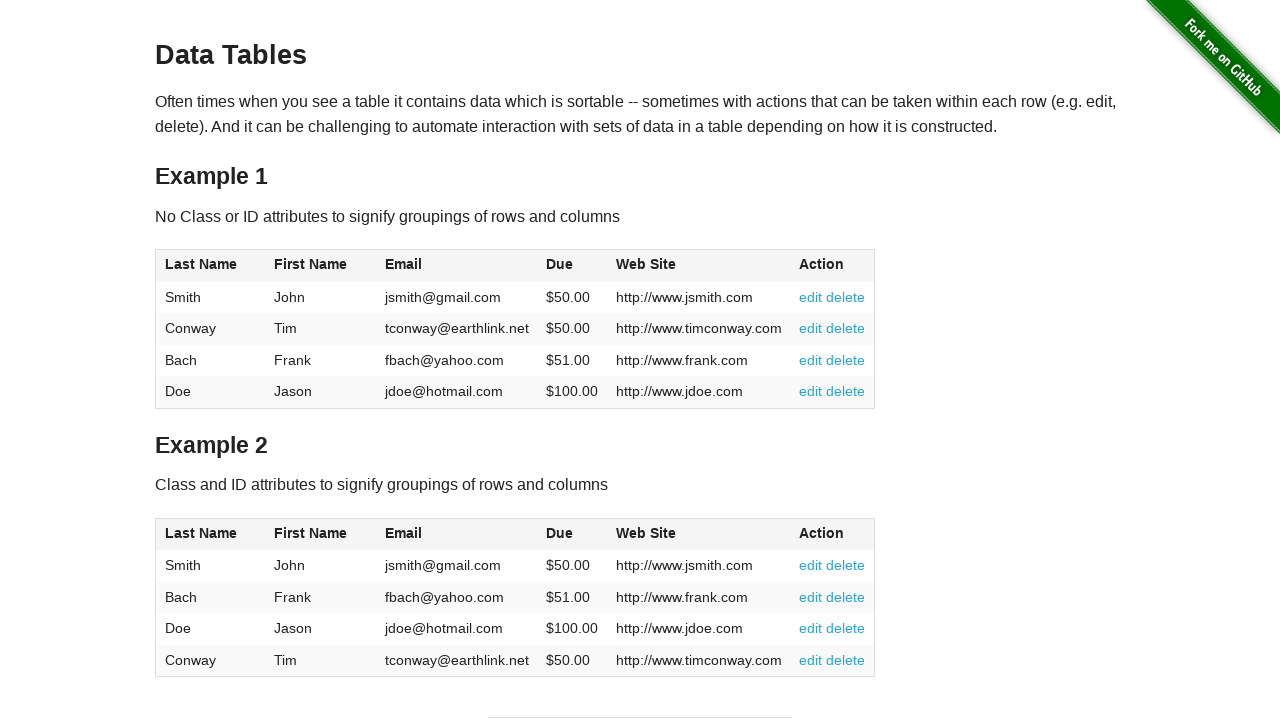

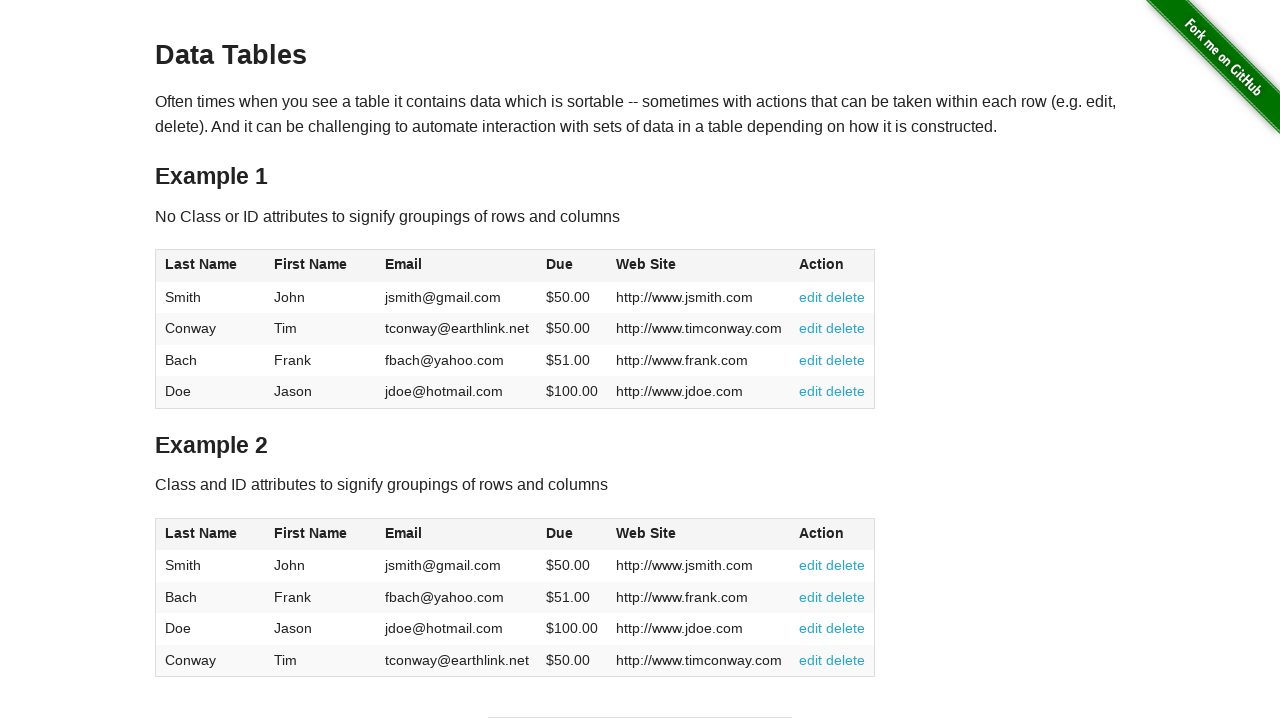